Tests dynamic loading functionality by clicking the Start button, waiting for a hidden element to appear, and verifying the "Hello World!" text is displayed

Starting URL: https://the-internet.herokuapp.com/dynamic_loading/1

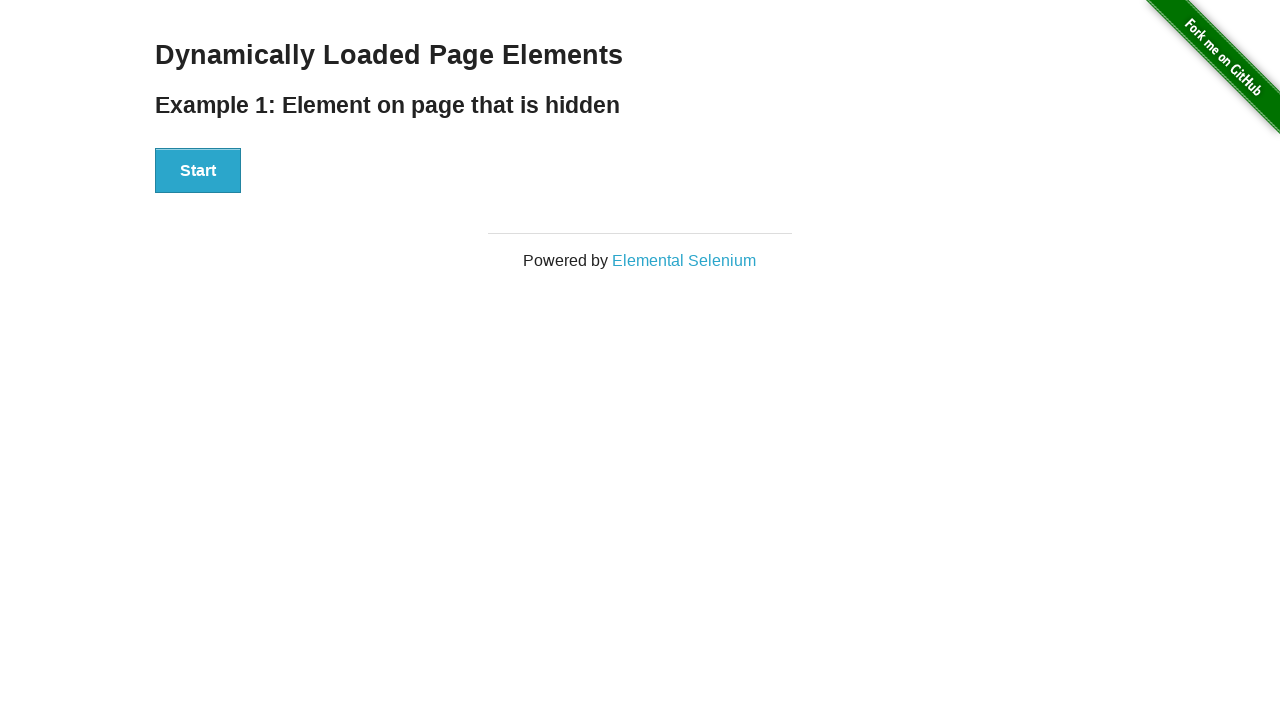

Clicked Start button to initiate dynamic loading at (198, 171) on xpath=//button
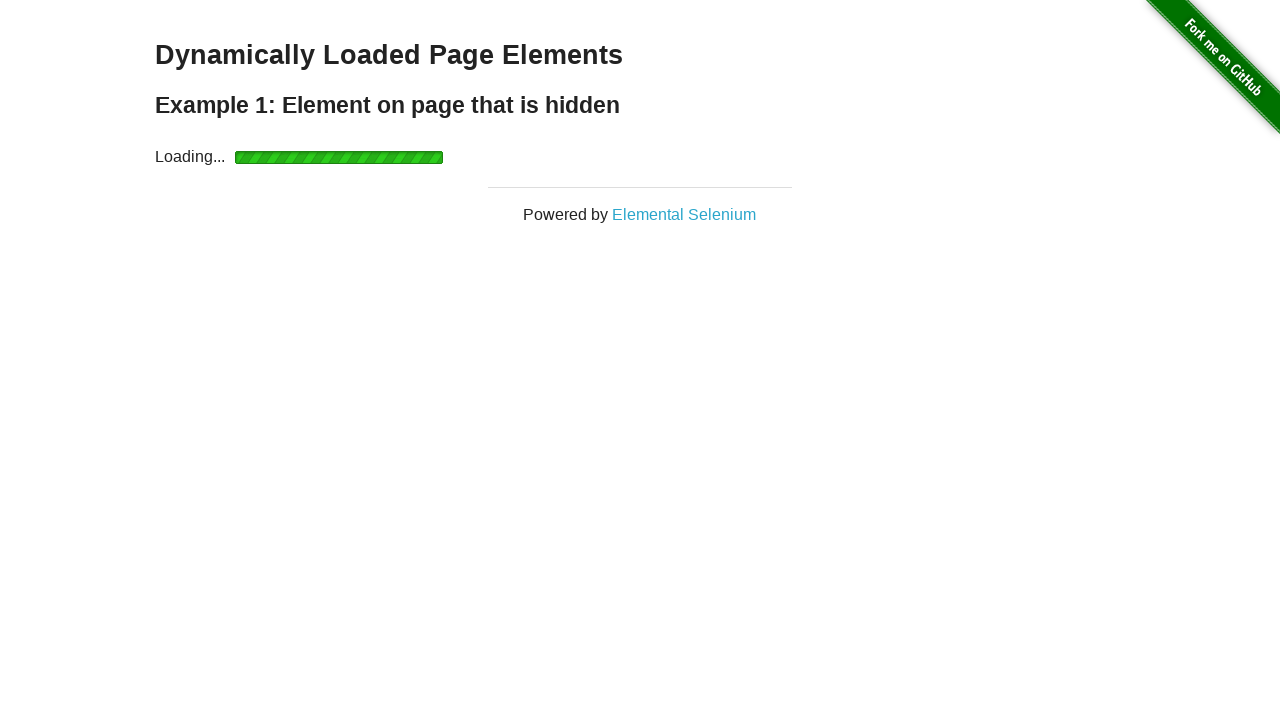

Waited for finish element to become visible
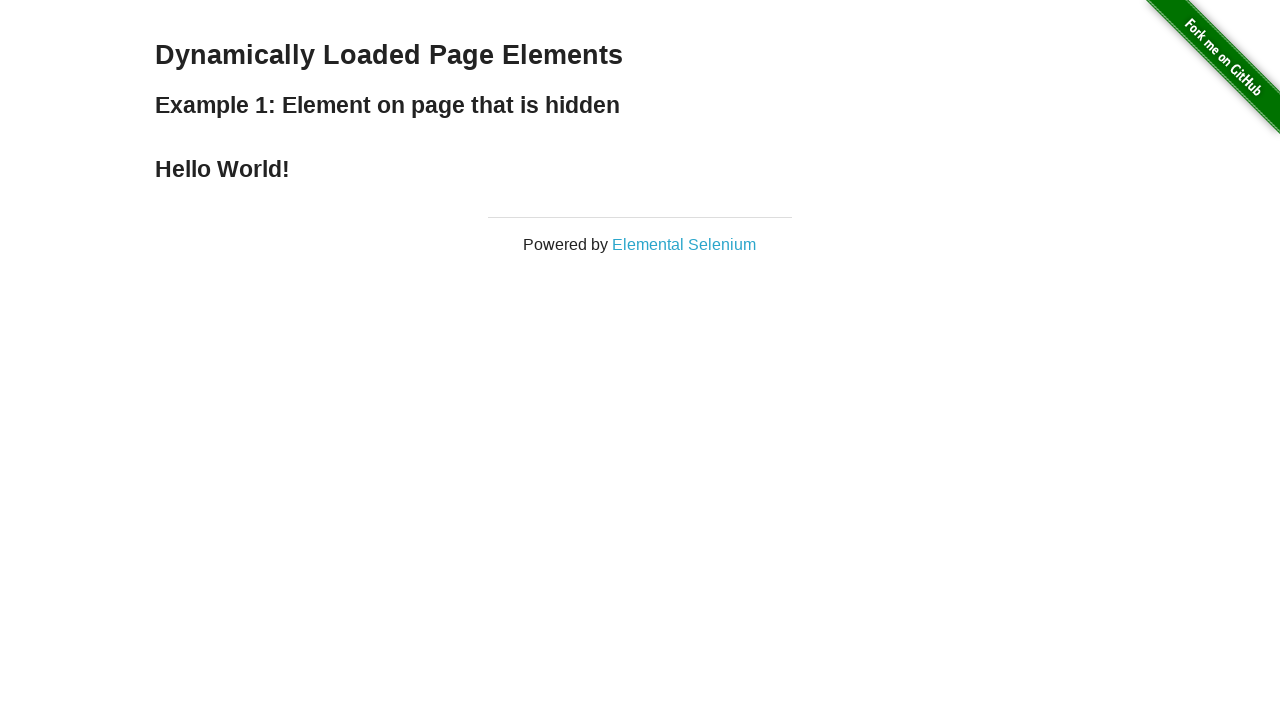

Verified 'Hello World!' text is displayed
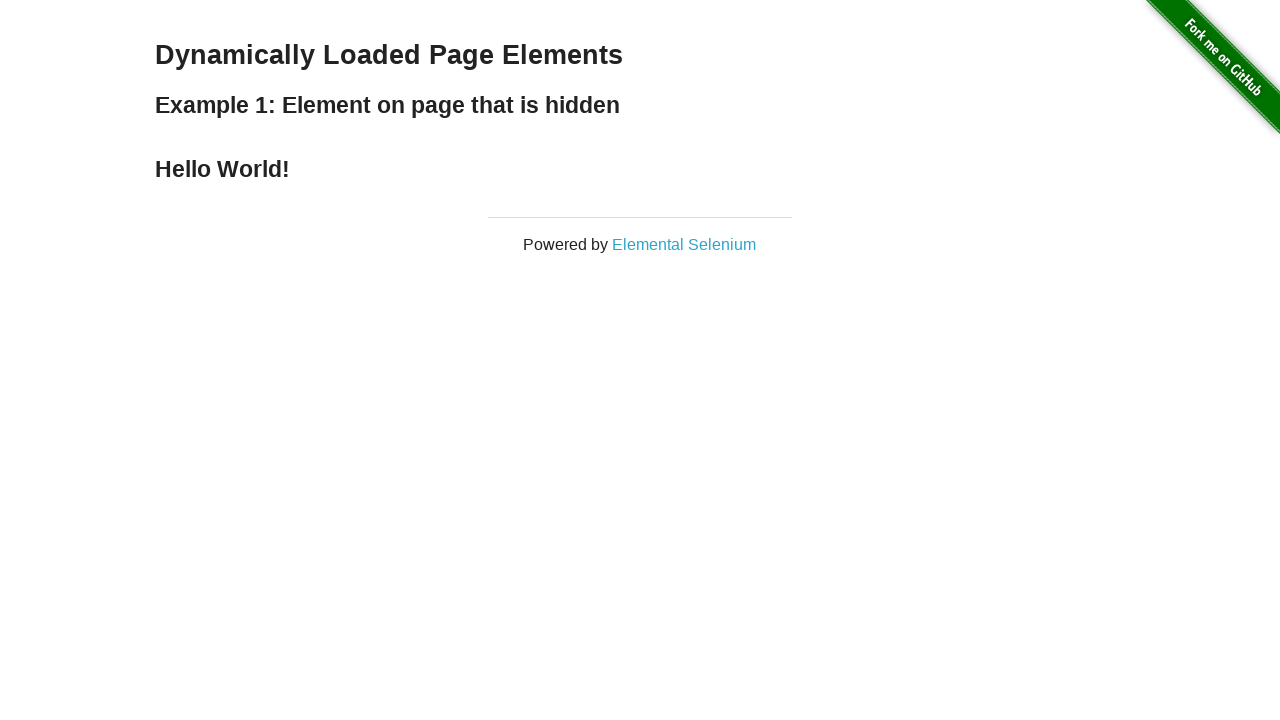

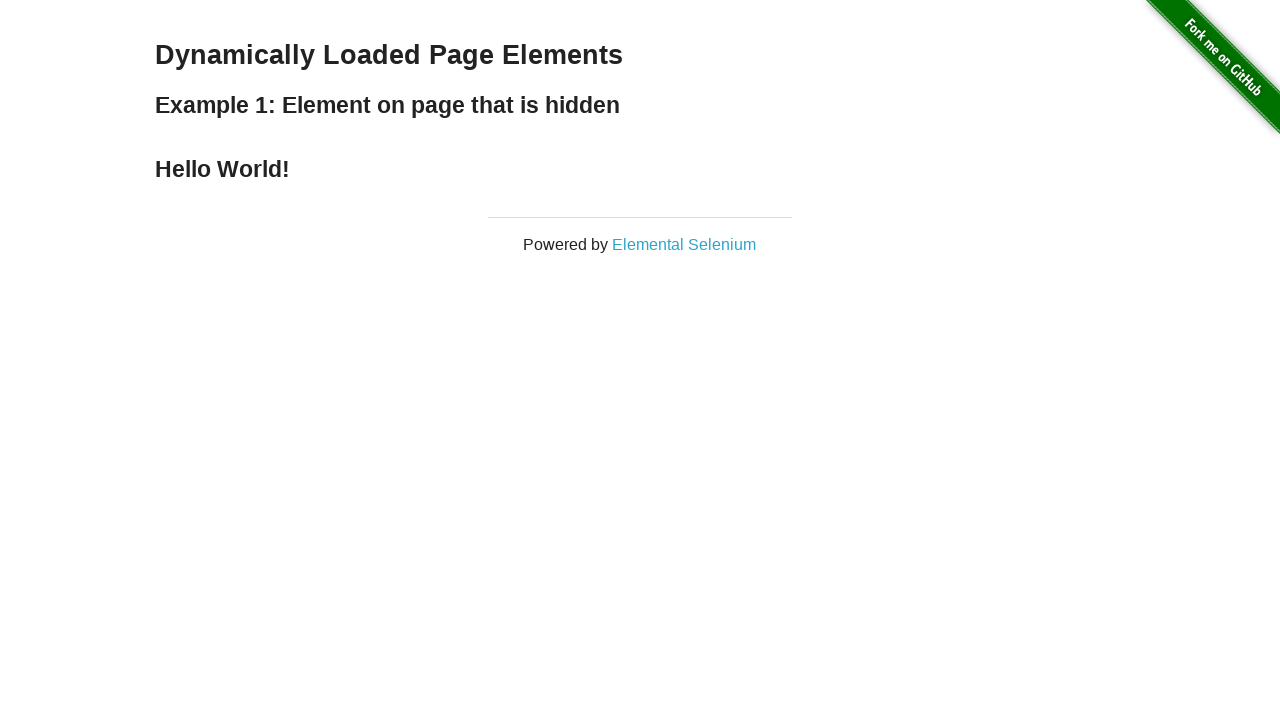